Tests window handling functionality by opening a new window and switching between parent and child windows

Starting URL: https://the-internet.herokuapp.com/

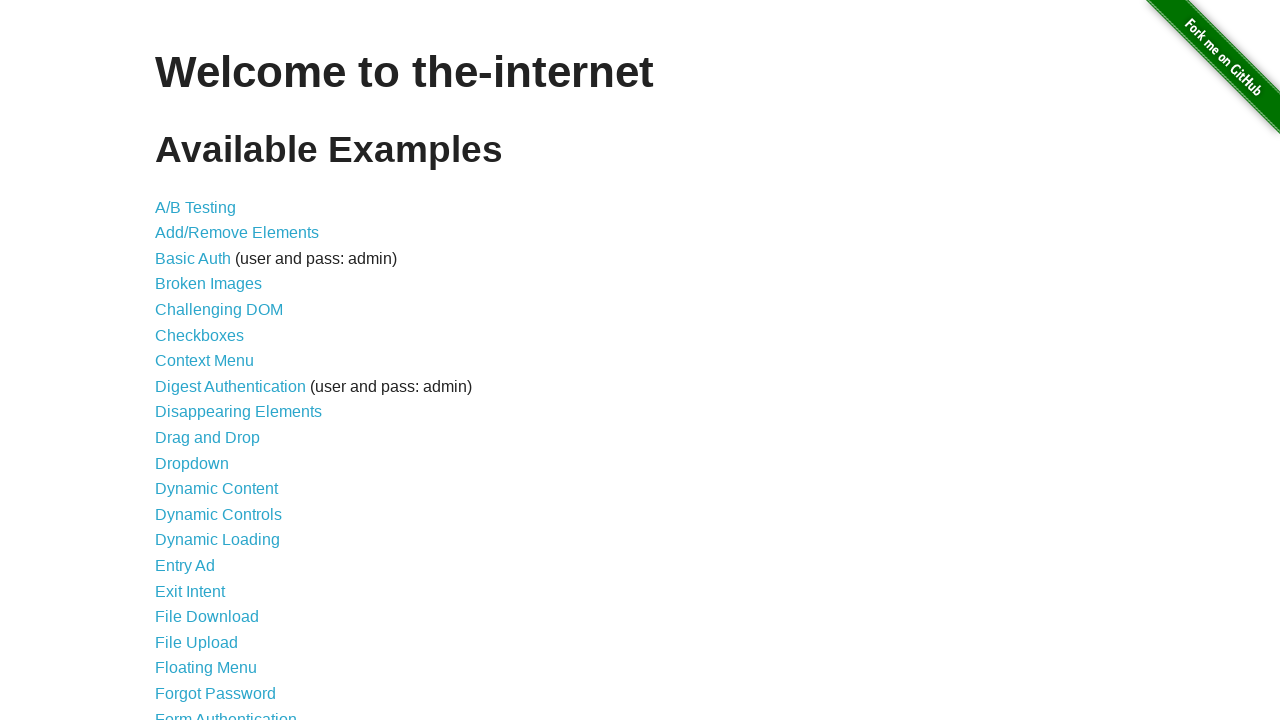

Clicked on Multiple Windows link at (218, 369) on xpath=//a[.='Multiple Windows']
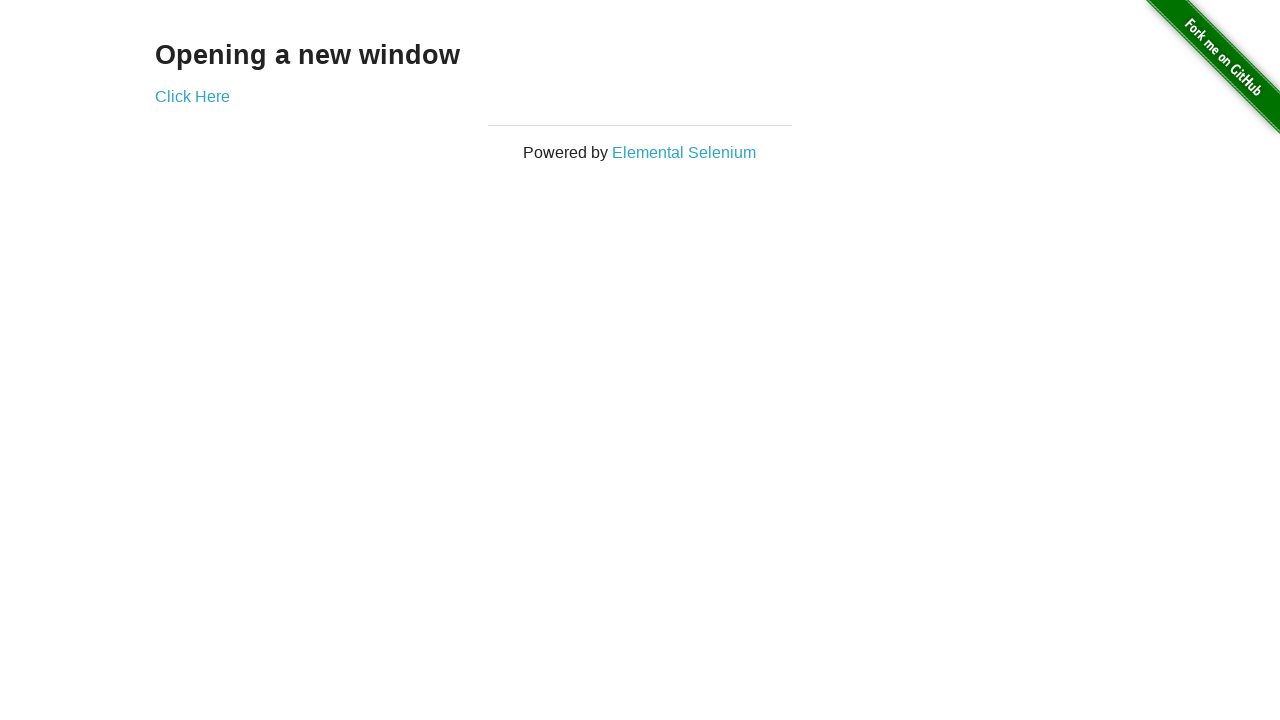

Clicked 'Click Here' link and new window opened at (192, 96) on xpath=//a[text()='Click Here']
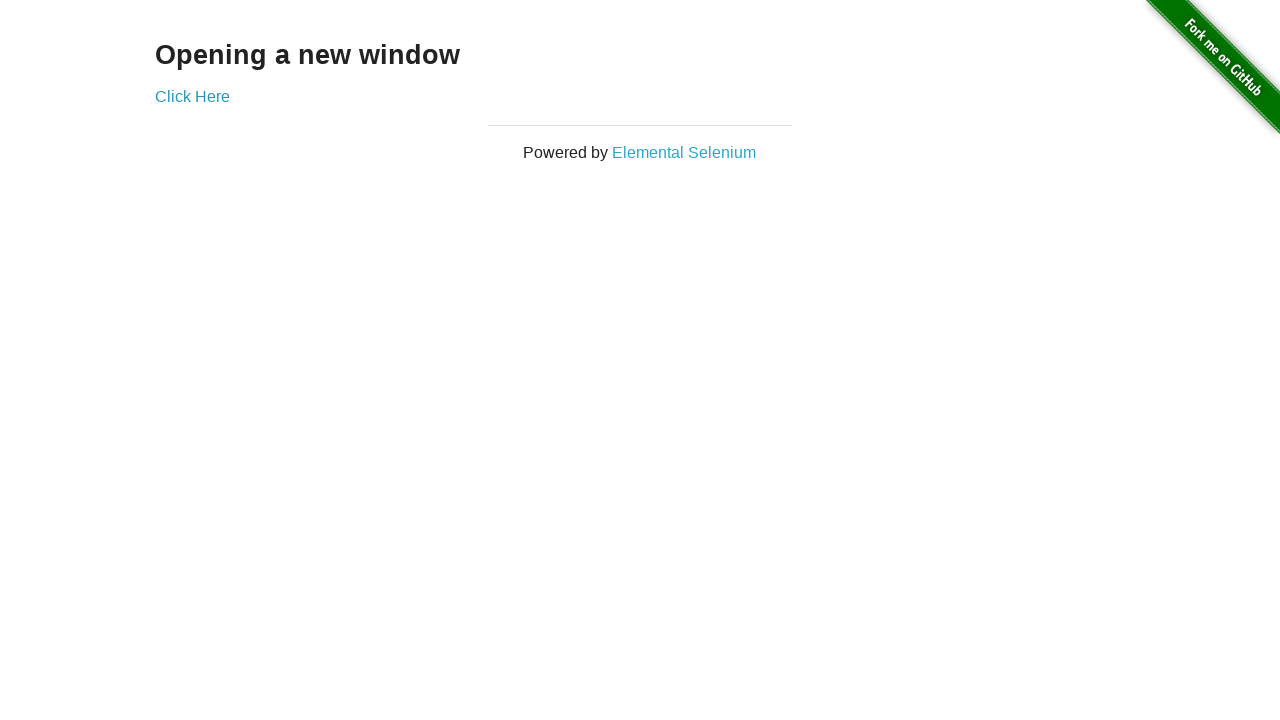

New popup window reference obtained
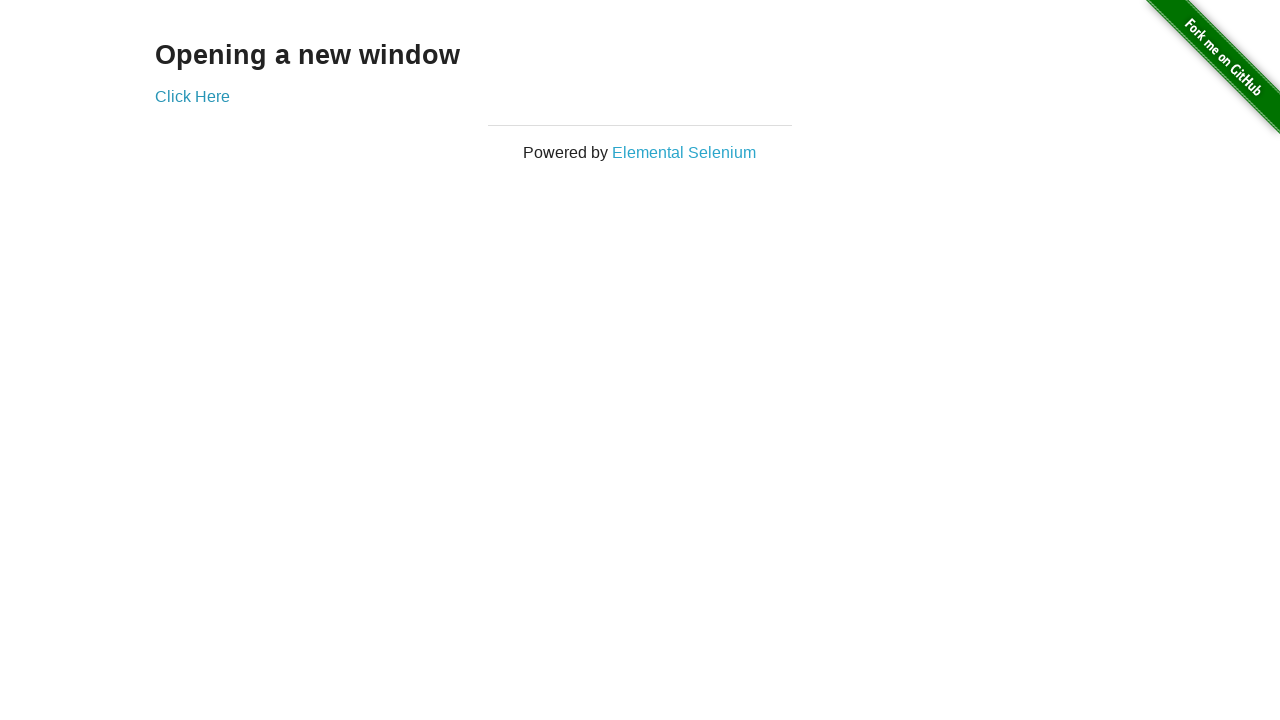

Retrieved child window text: 
  New Window

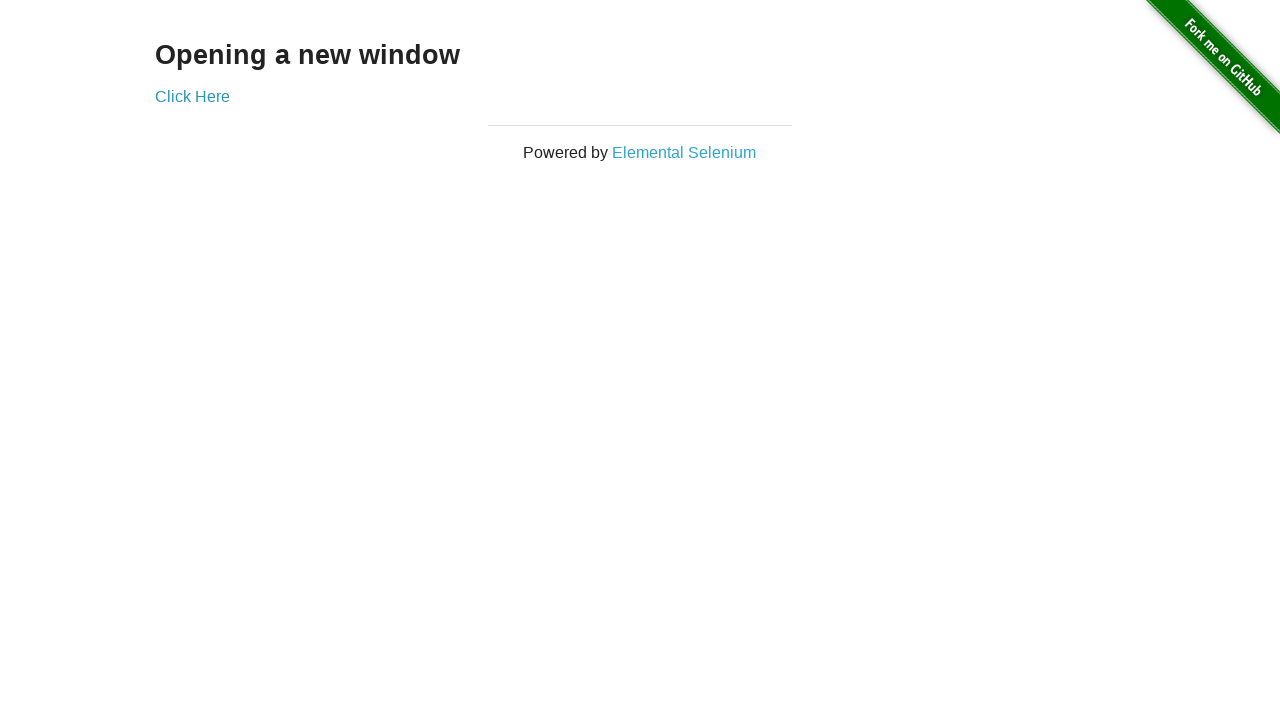

Retrieved parent window text: Opening a new window
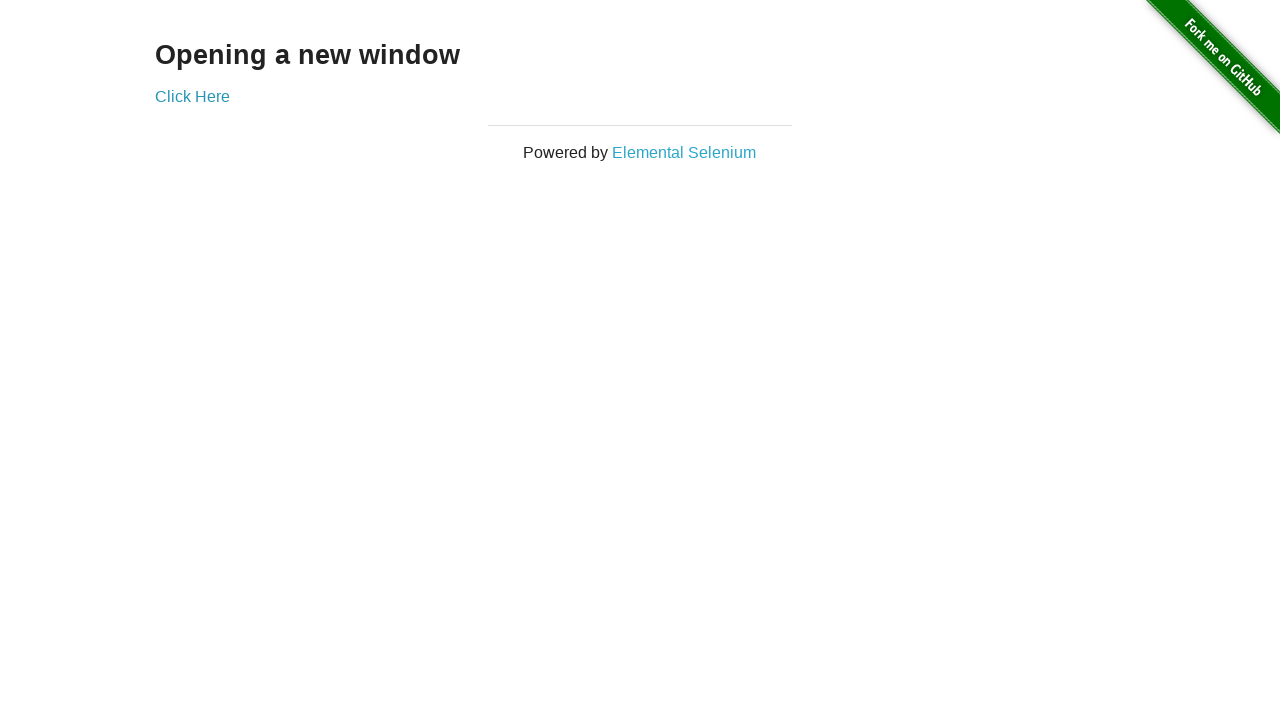

Closed the popup window
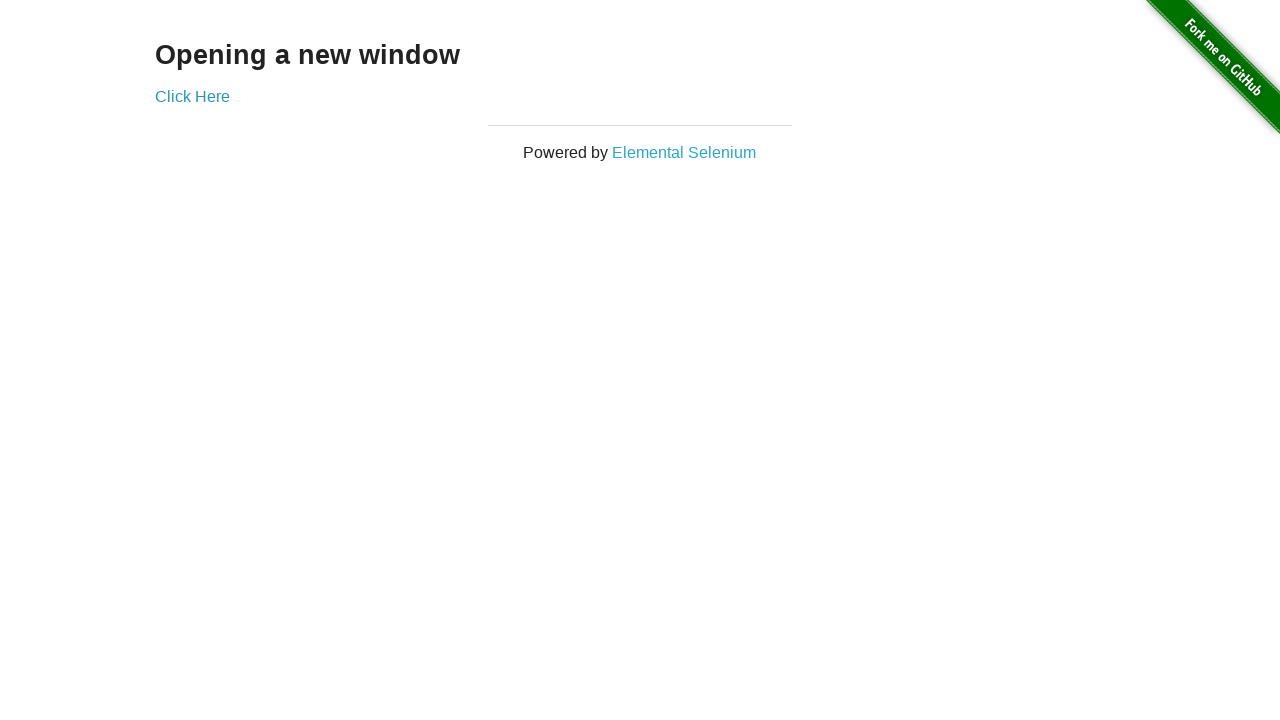

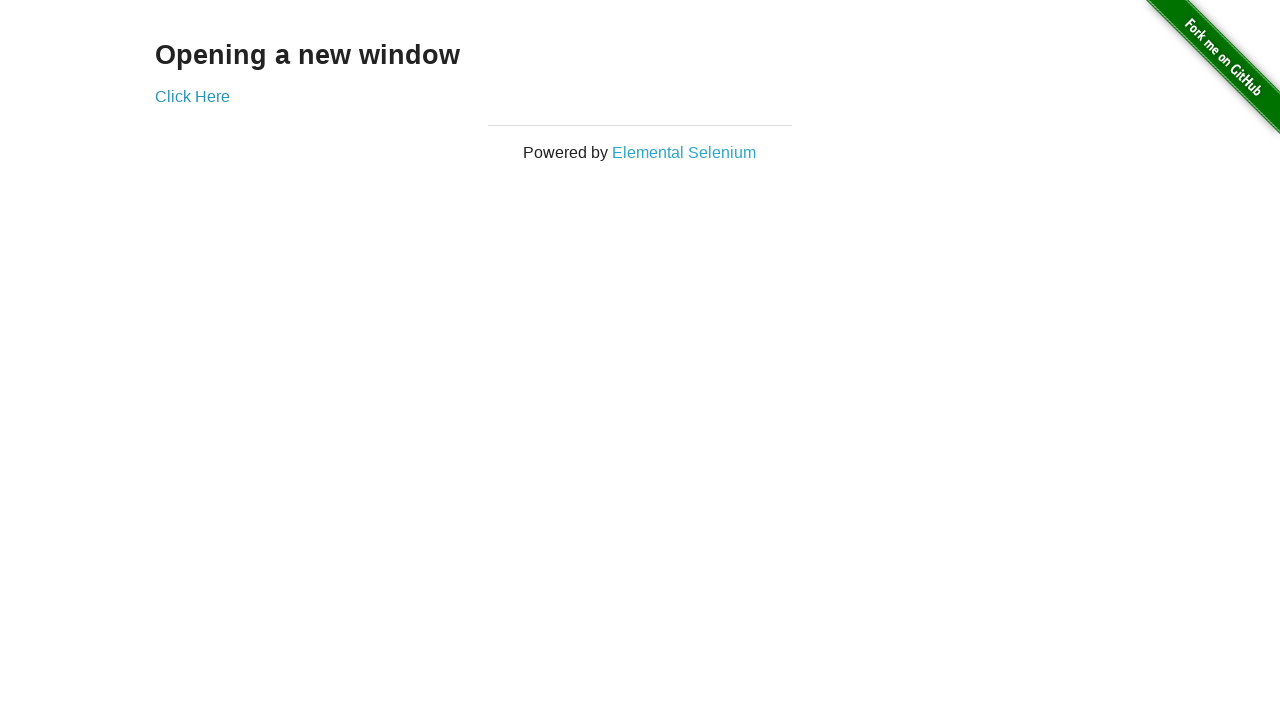